Tests marking individual todo items as complete by clicking their checkboxes

Starting URL: https://demo.playwright.dev/todomvc

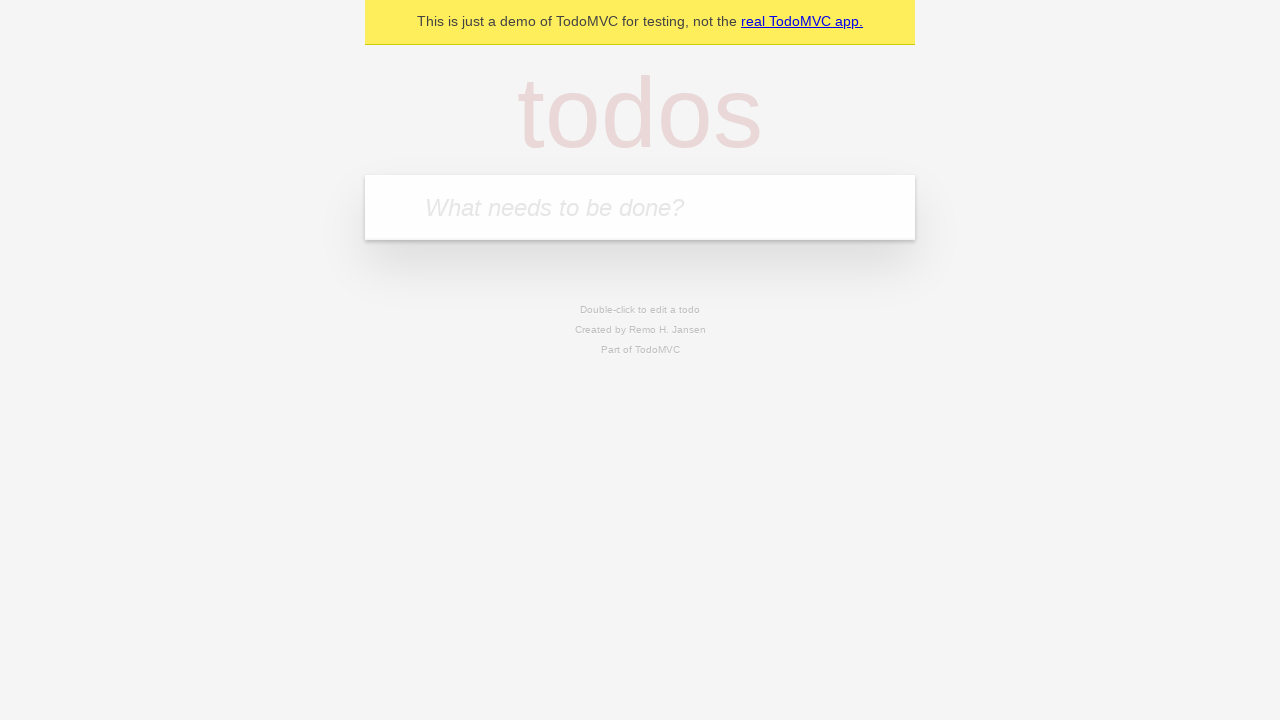

Navigated to TodoMVC demo application
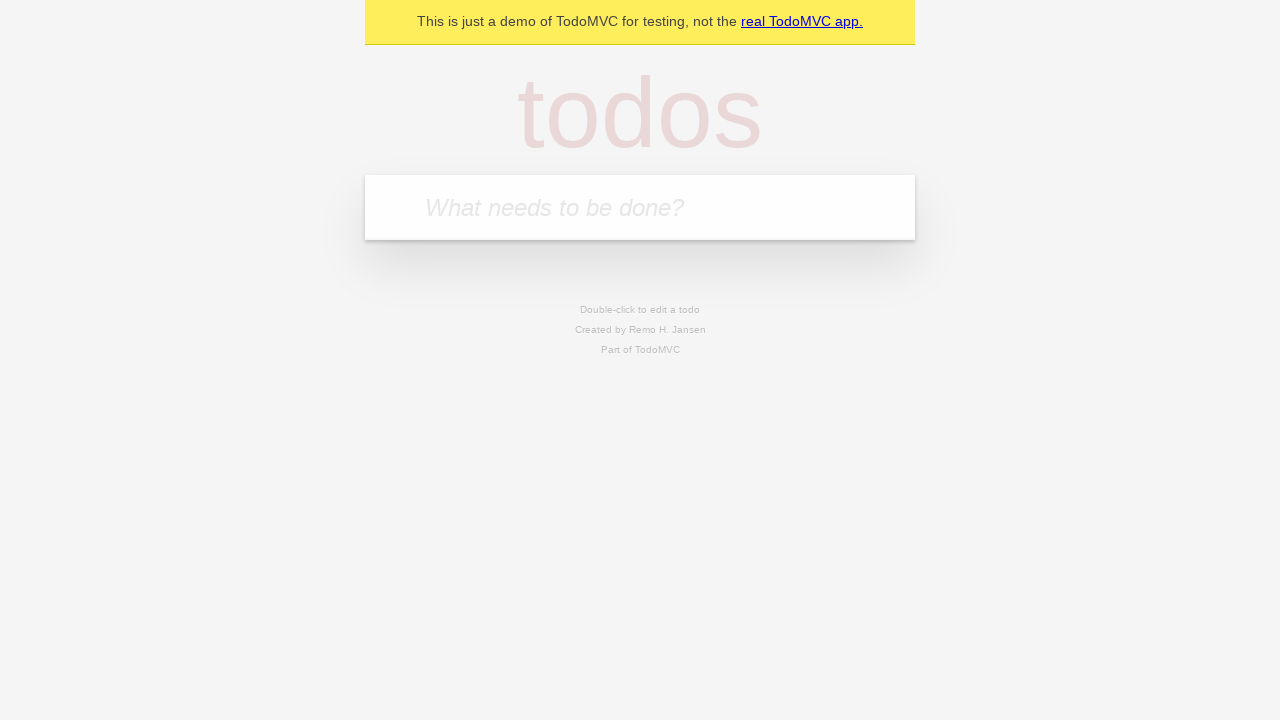

Located the todo input field
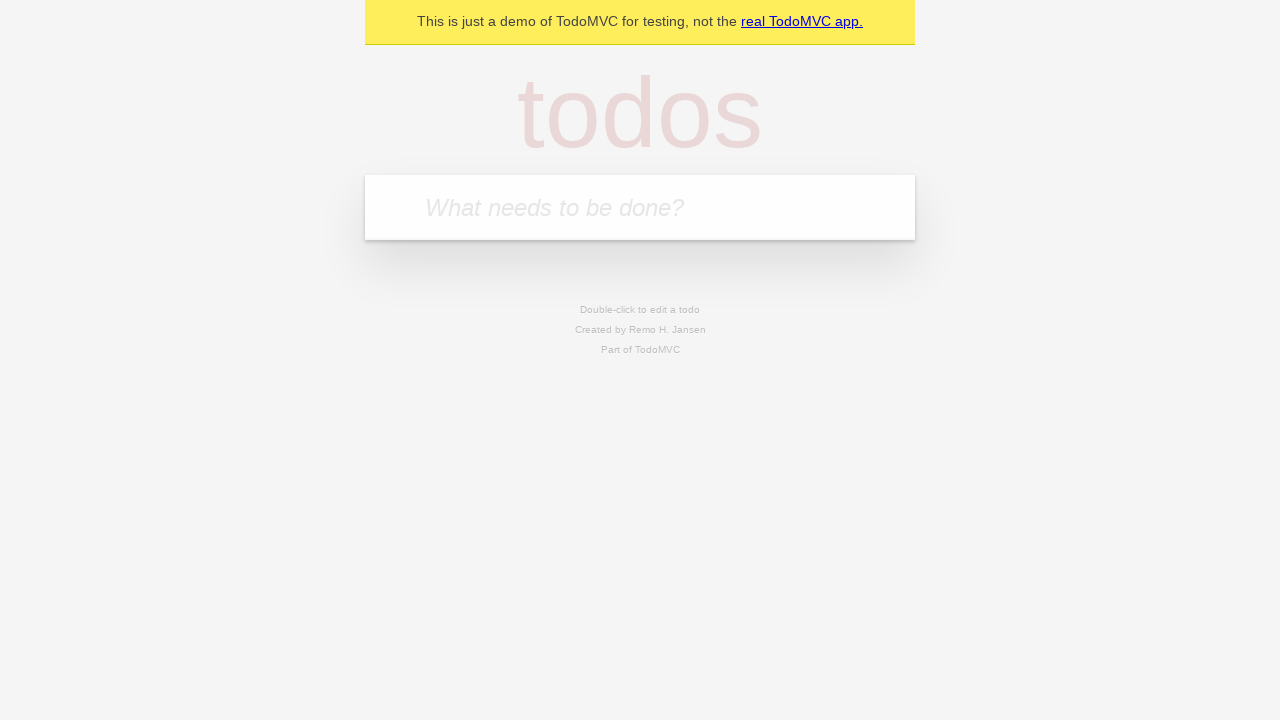

Filled todo input with 'buy some cheese' on internal:attr=[placeholder="What needs to be done?"i]
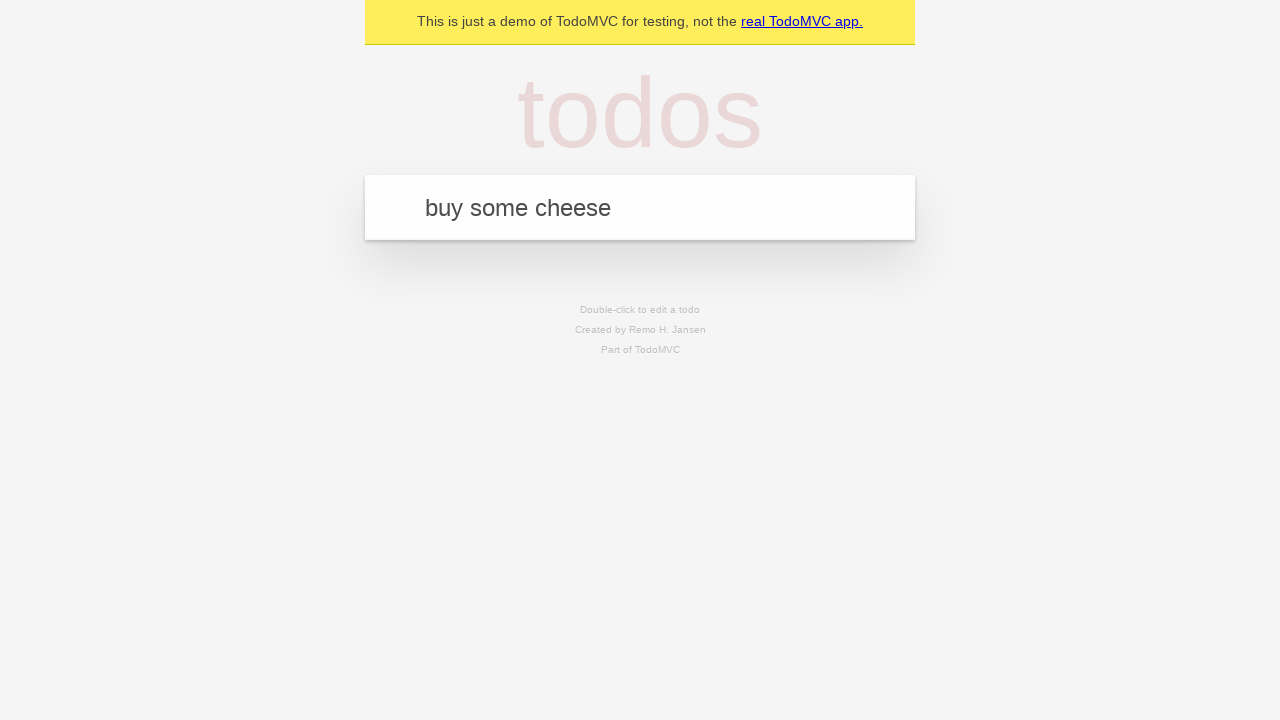

Pressed Enter to create todo item 'buy some cheese' on internal:attr=[placeholder="What needs to be done?"i]
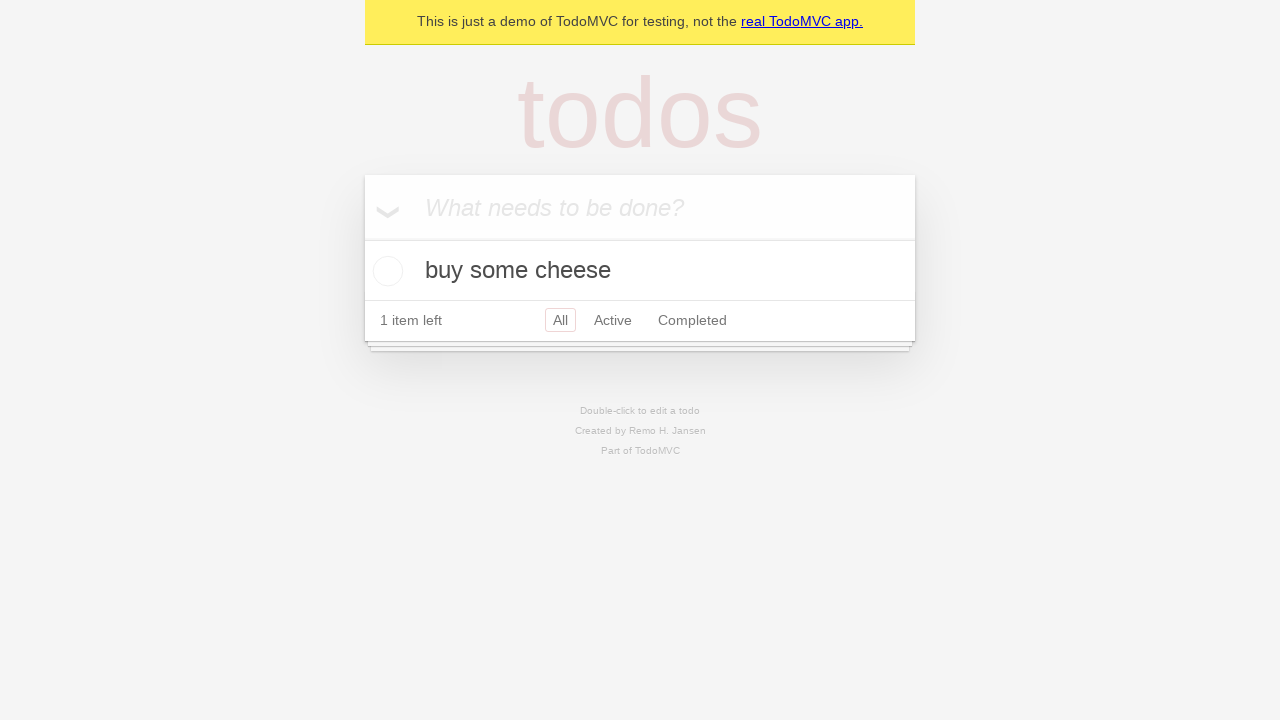

Filled todo input with 'feed the cat' on internal:attr=[placeholder="What needs to be done?"i]
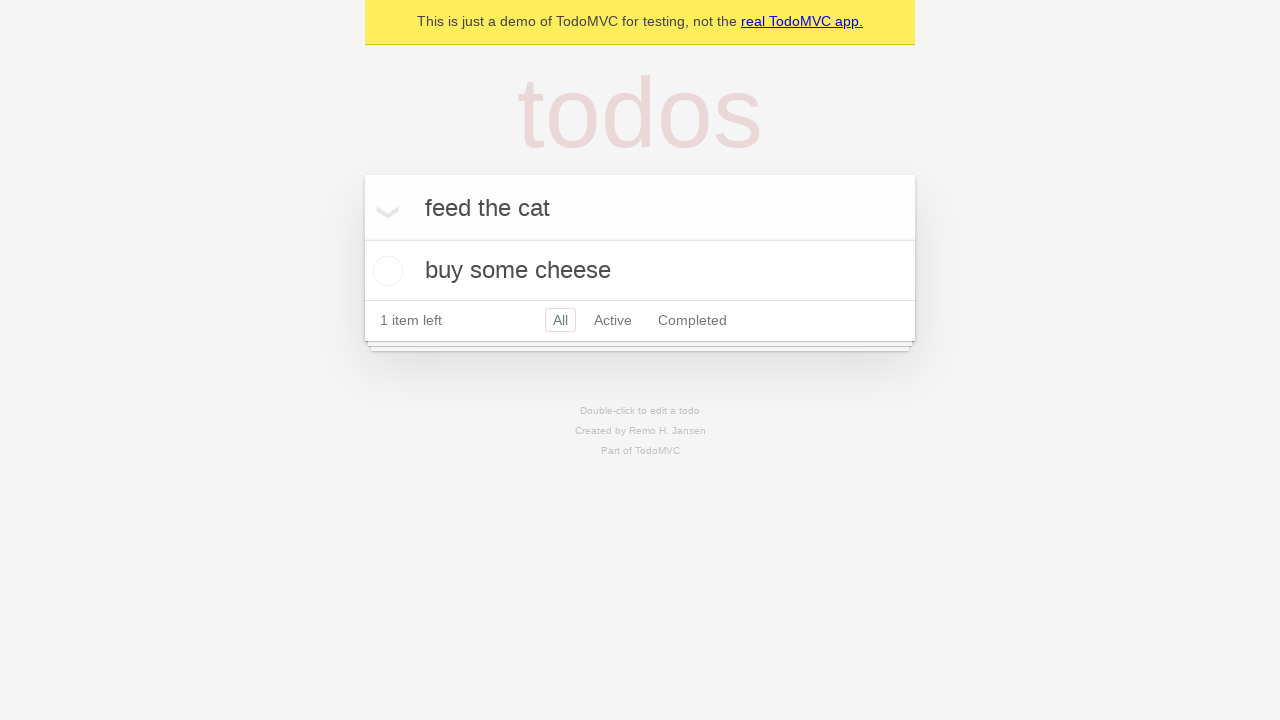

Pressed Enter to create todo item 'feed the cat' on internal:attr=[placeholder="What needs to be done?"i]
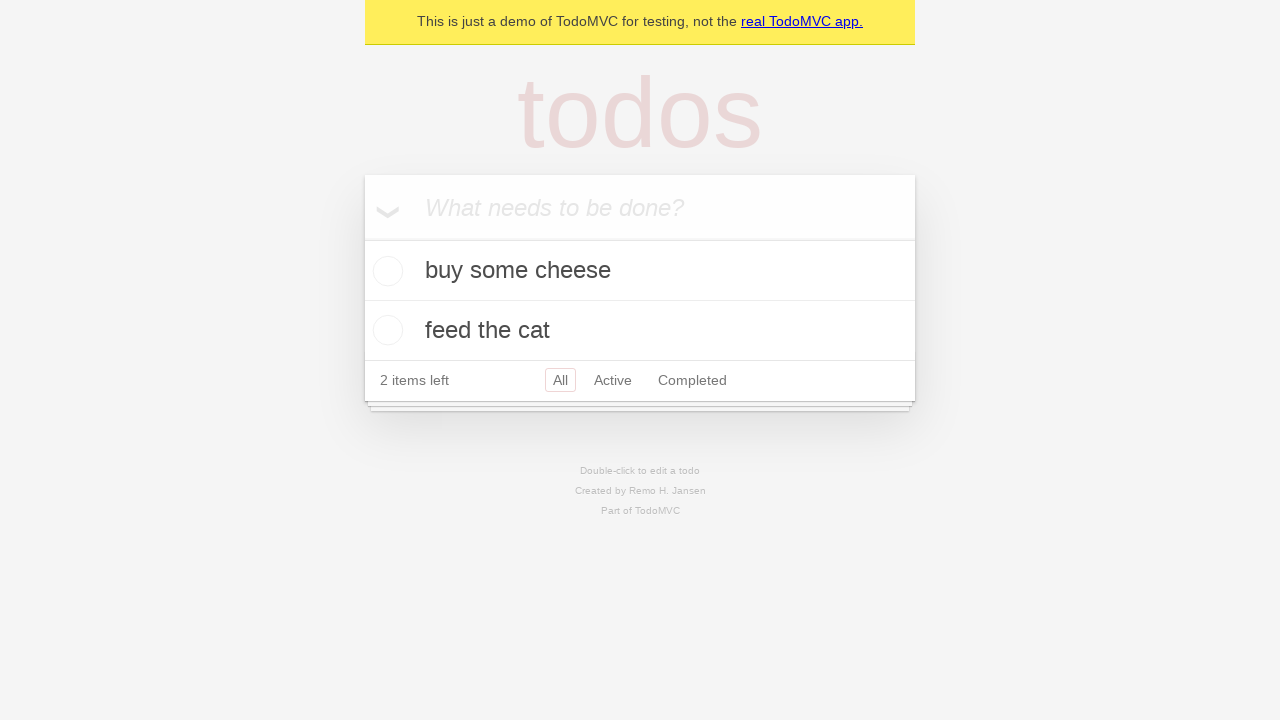

Located the first todo item
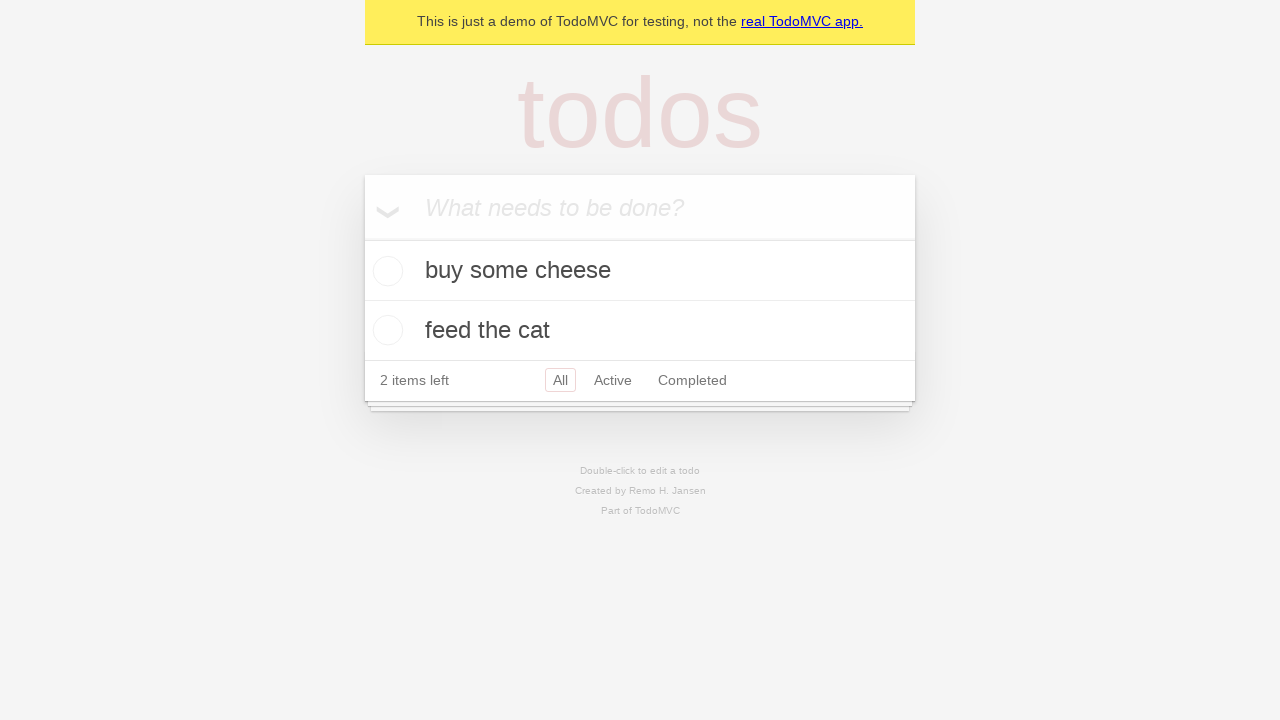

Marked the first todo item 'buy some cheese' as complete at (385, 271) on internal:testid=[data-testid="todo-item"s] >> nth=0 >> internal:role=checkbox
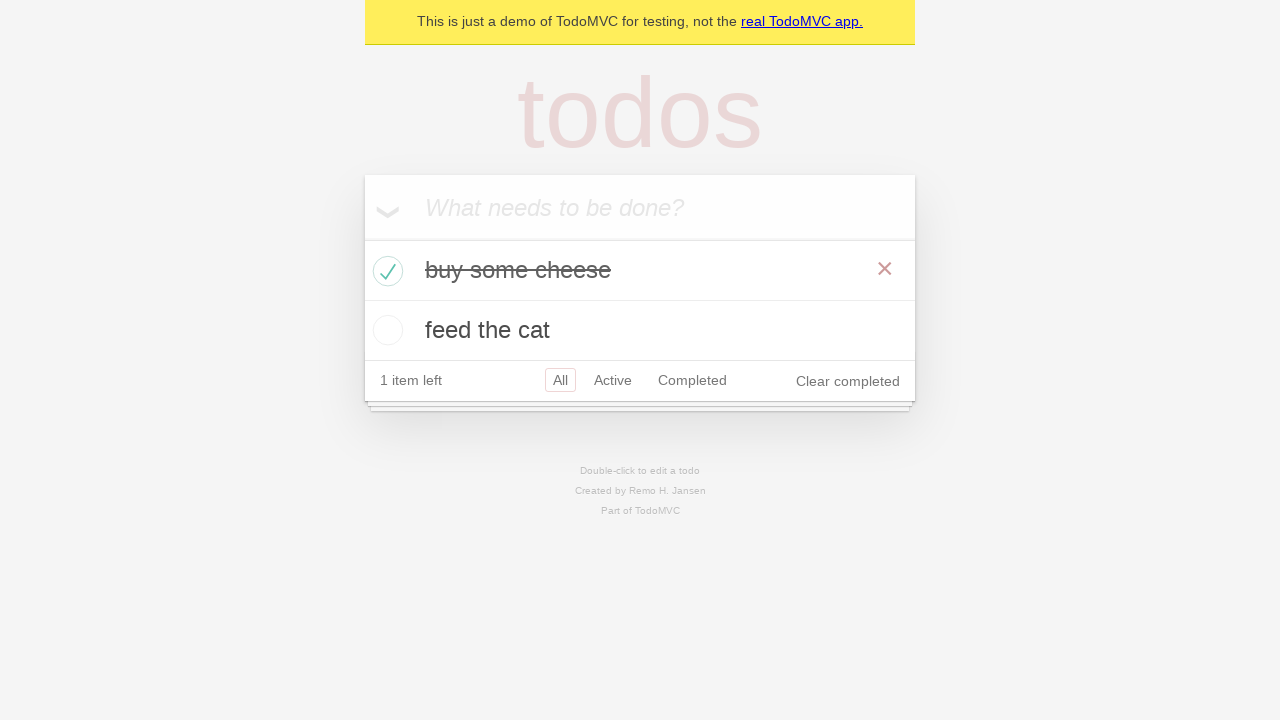

Located the second todo item
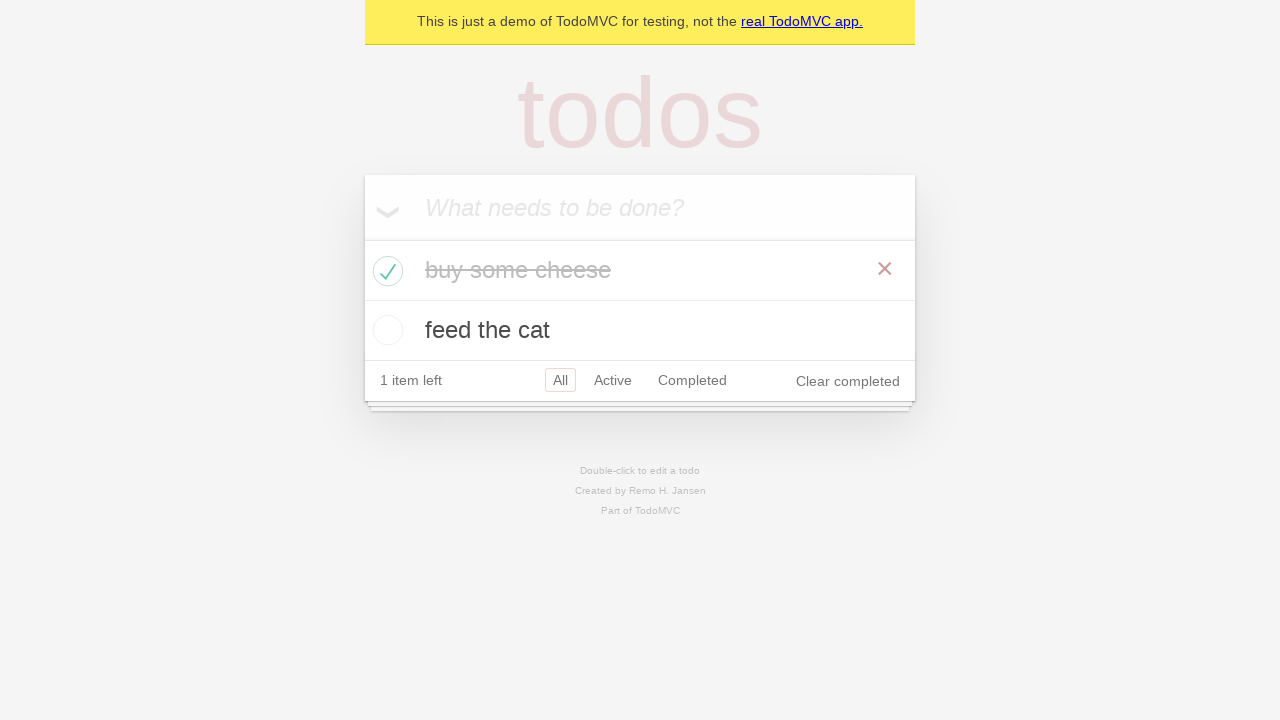

Marked the second todo item 'feed the cat' as complete at (385, 330) on internal:testid=[data-testid="todo-item"s] >> nth=1 >> internal:role=checkbox
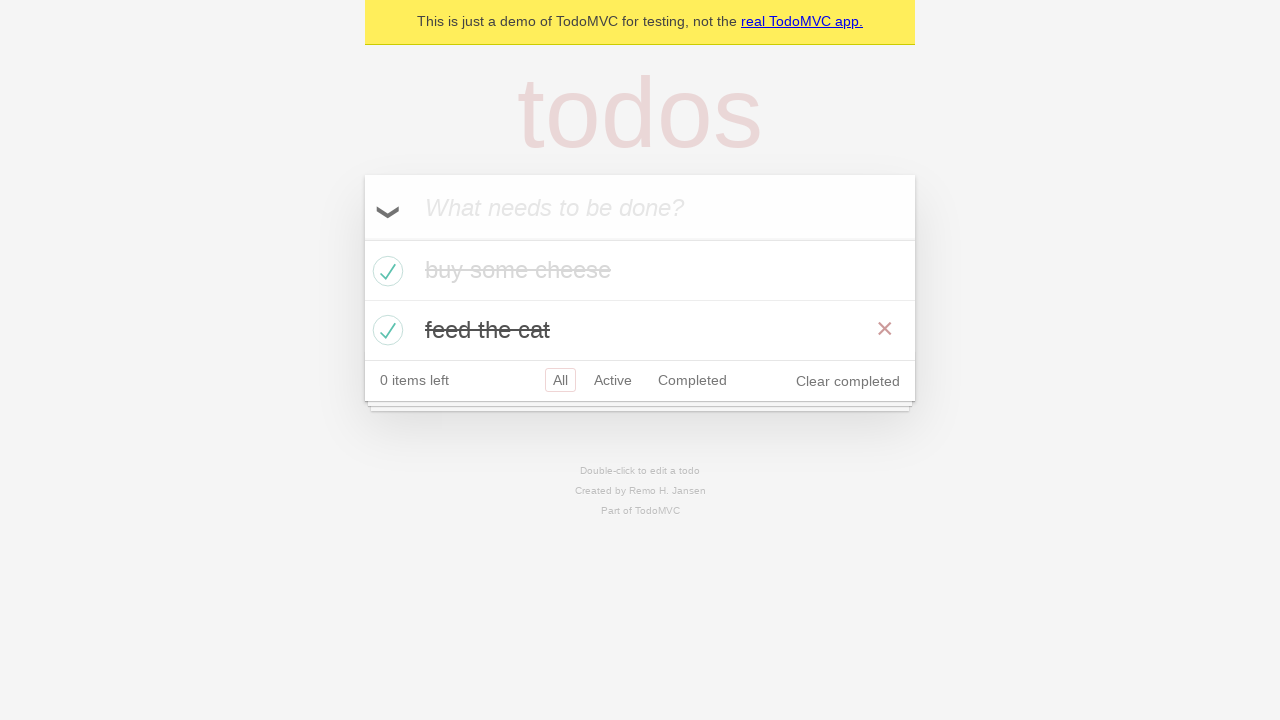

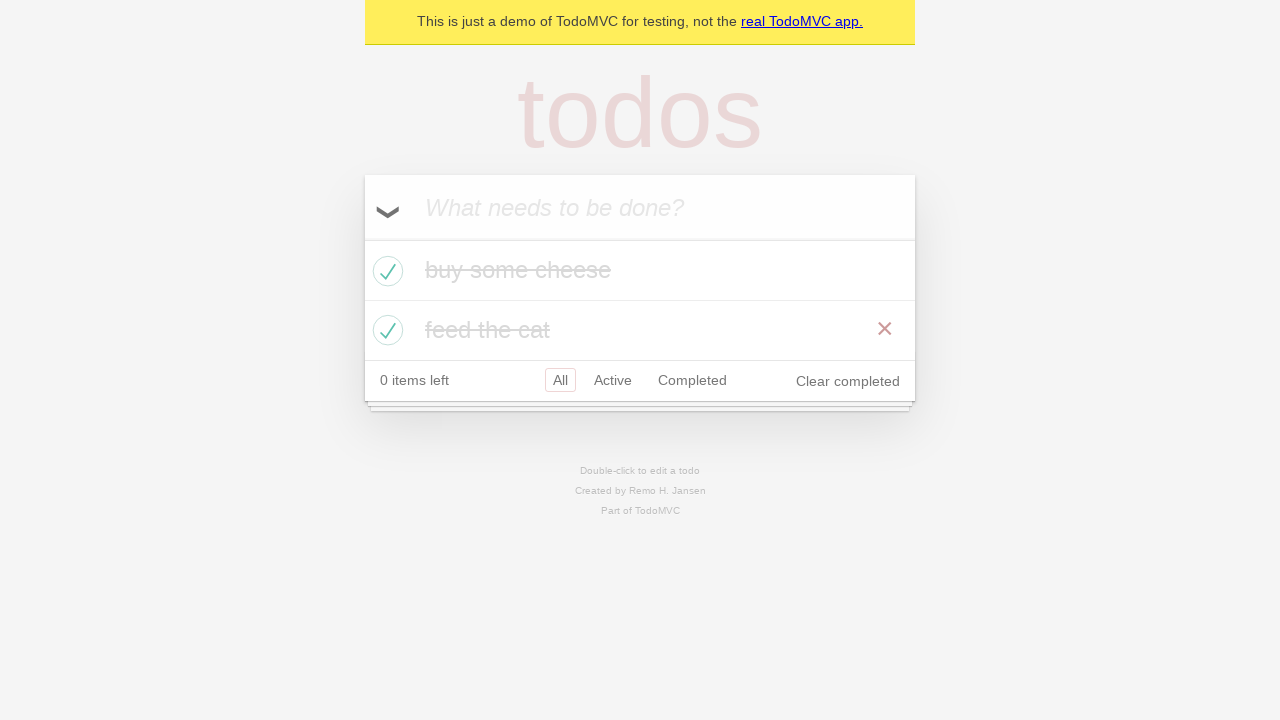